Tests registration form validation when the confirm password doesn't match the original password, verifying the password mismatch error message appears.

Starting URL: https://alada.vn/tai-khoan/dang-ky.html

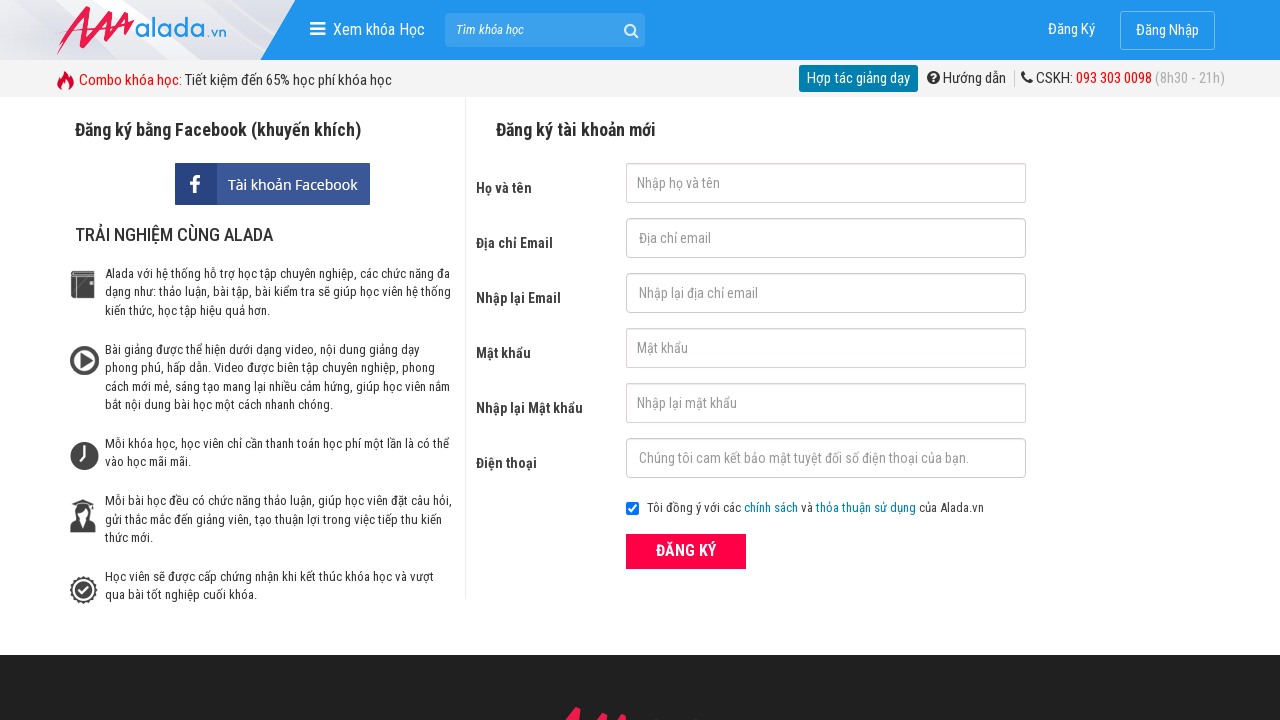

Filled name field with 'Marie Curie' on #txtFirstname
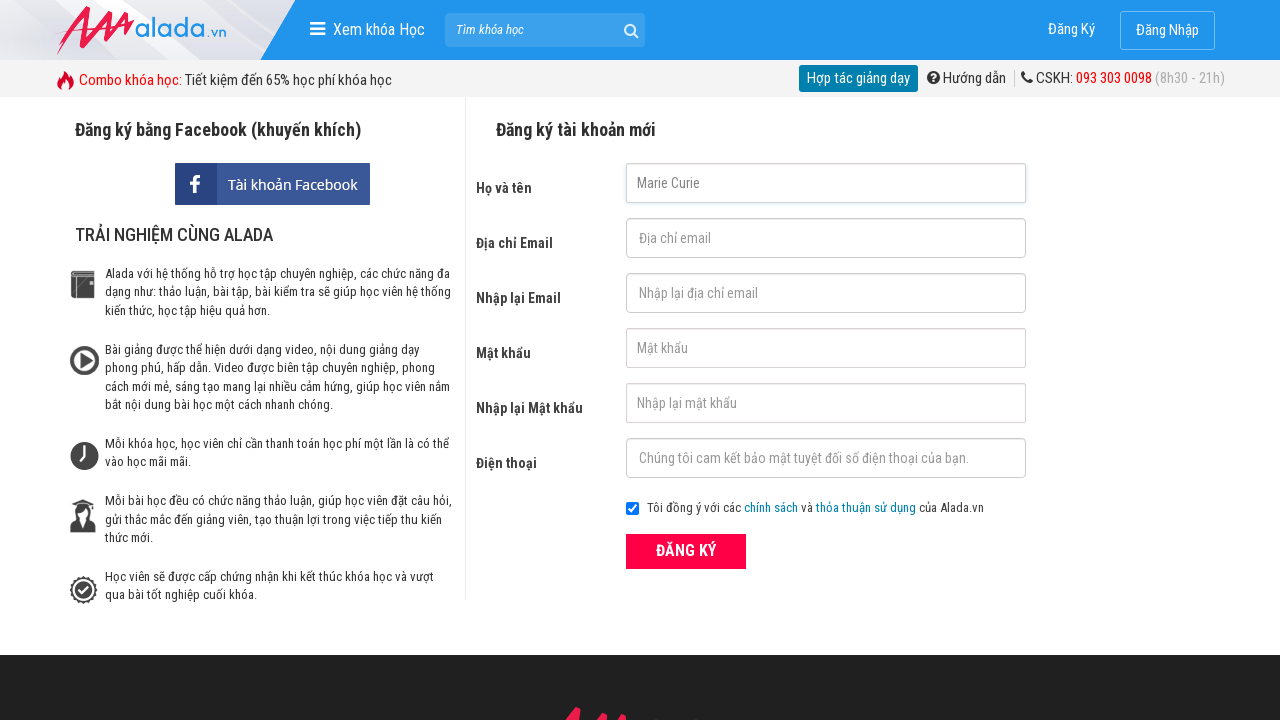

Filled email field with 'test_xpath_css_1@yopmail.com' on #txtEmail
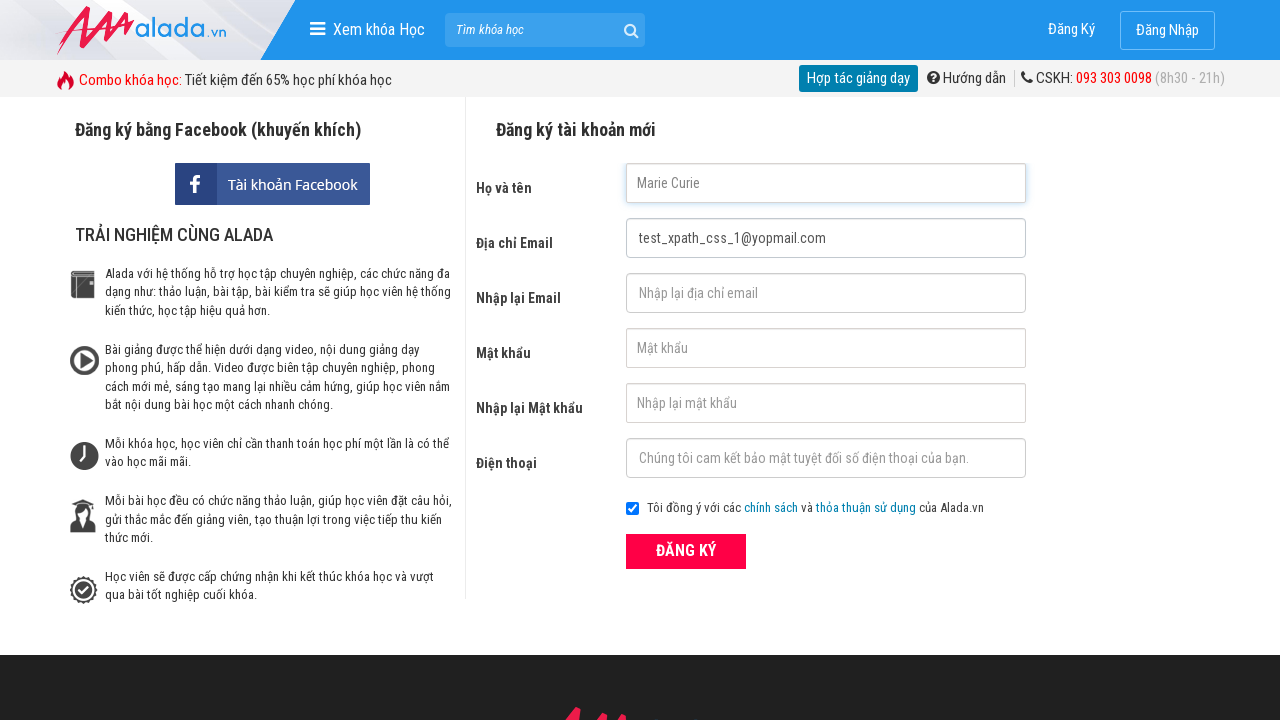

Filled confirm email field with 'test_xpath_css_1@yopmail.com' on #txtCEmail
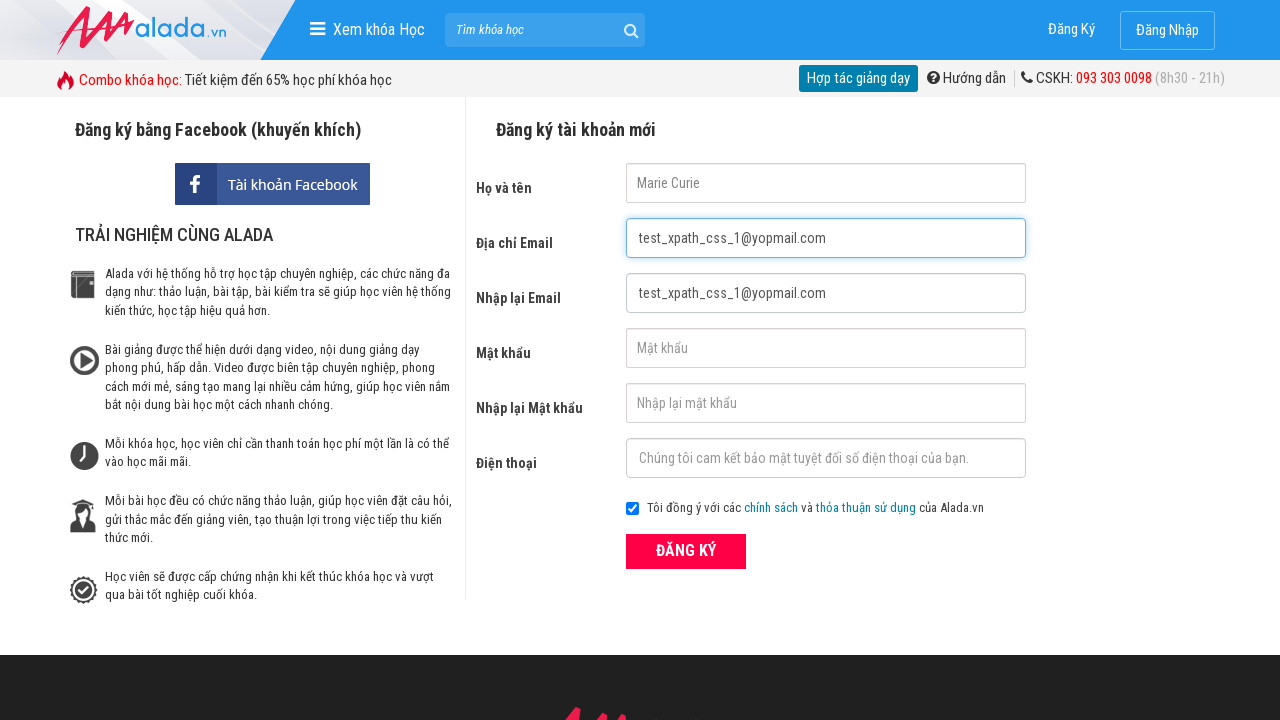

Filled password field with '123456' on #txtPassword
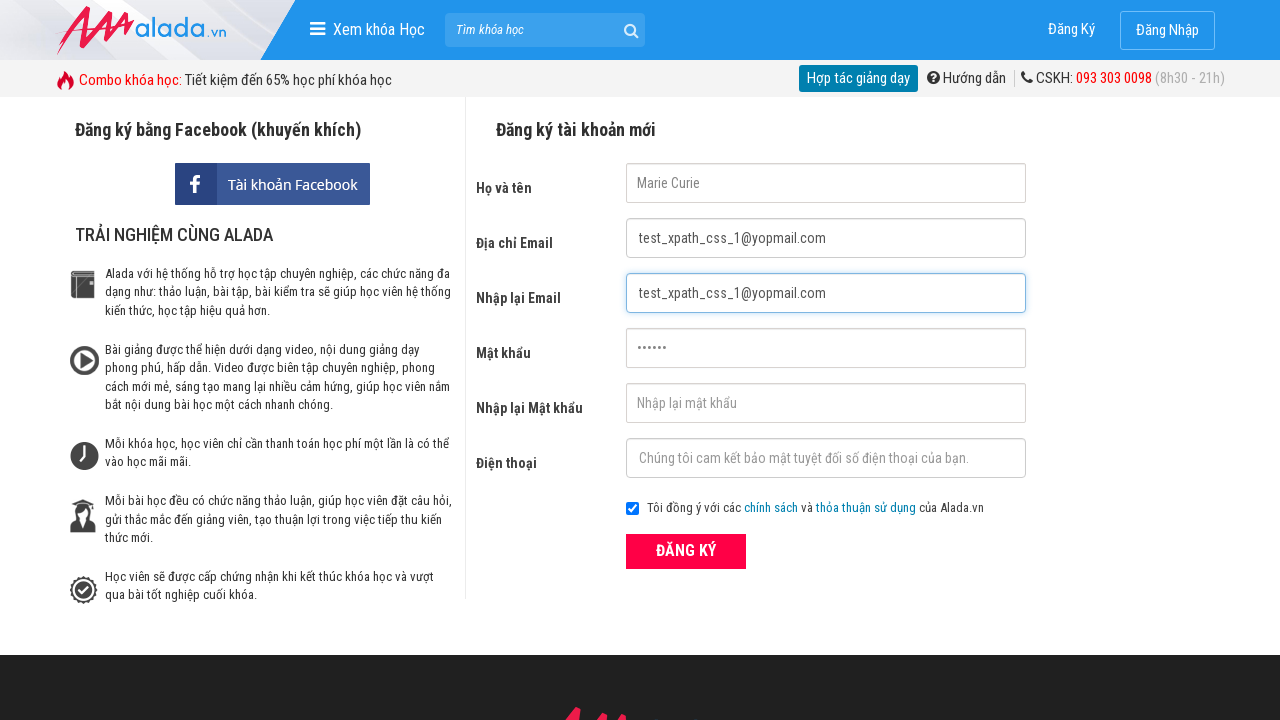

Filled confirm password field with mismatched value '123123' on #txtCPassword
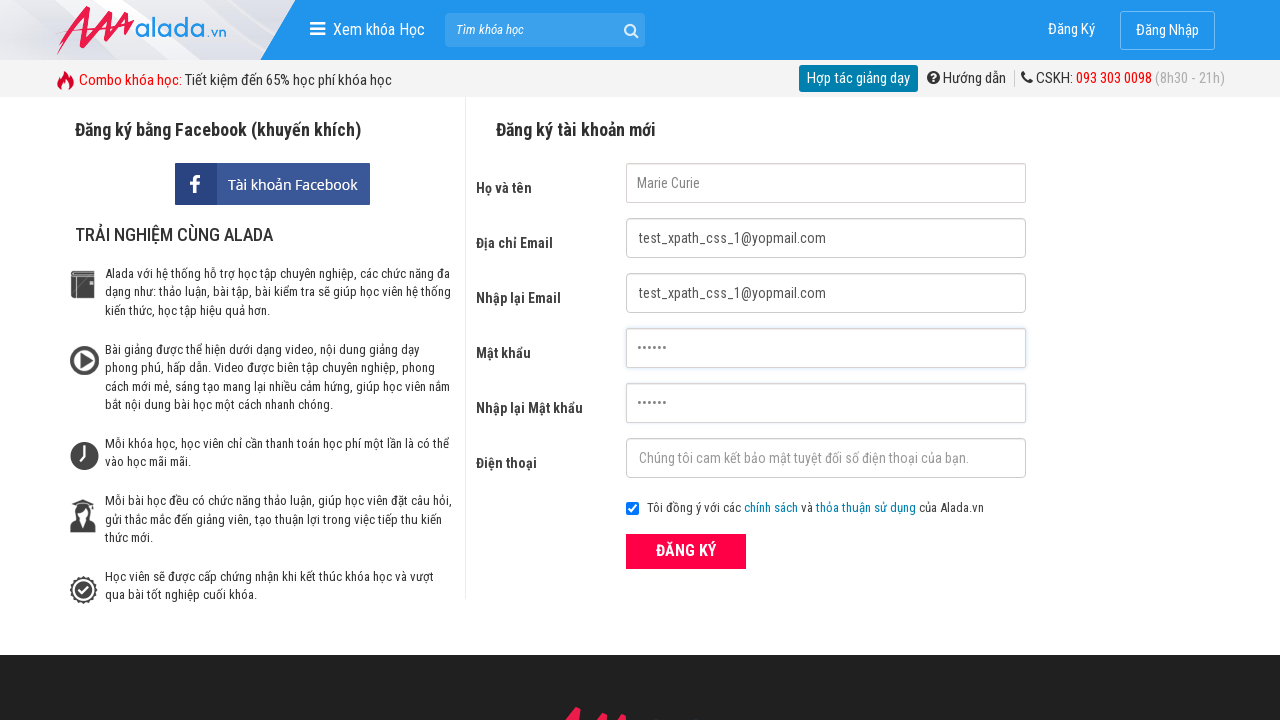

Filled phone number field with '0123456789' on #txtPhone
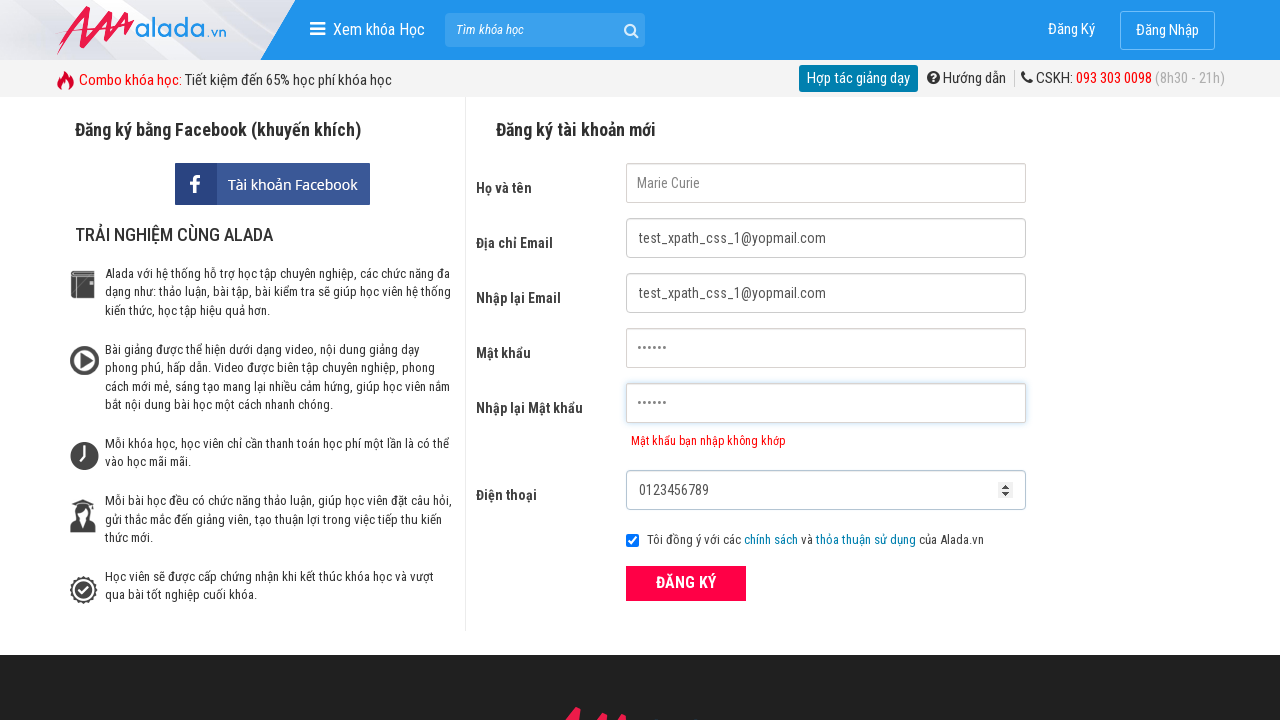

Clicked register button to submit form at (686, 583) on xpath=//form[@id='frmLogin']//button
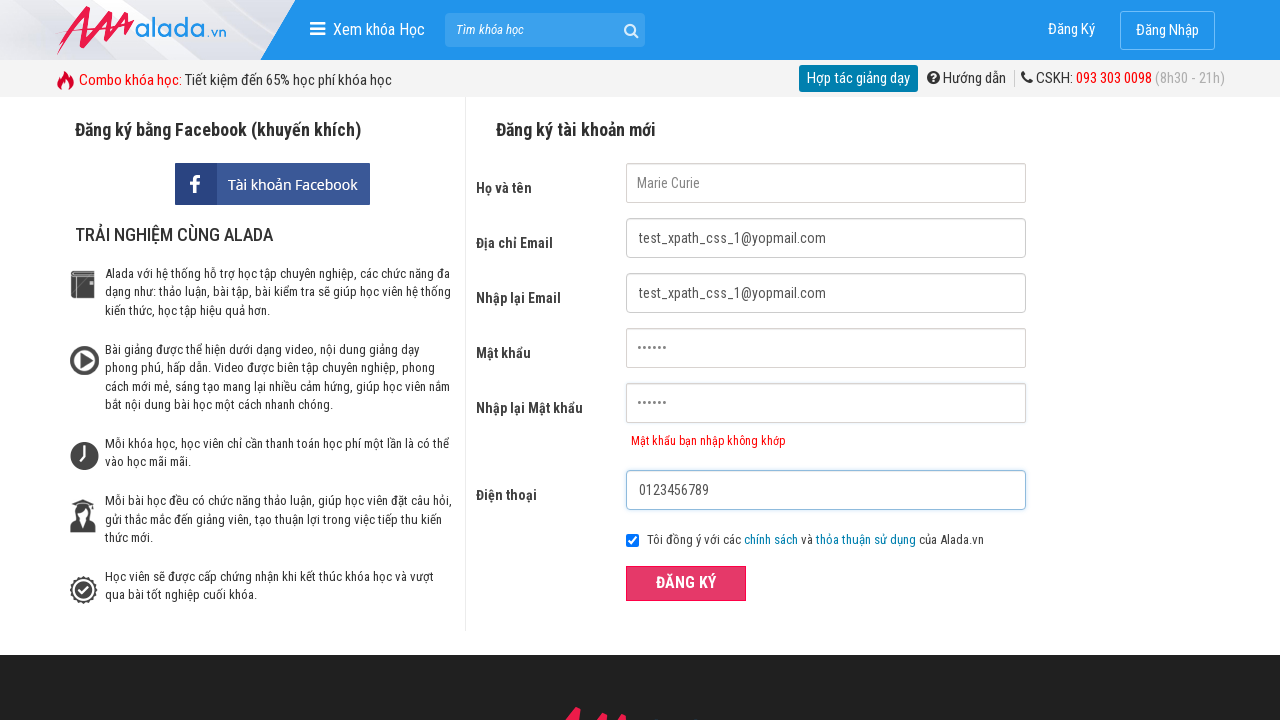

Confirm password error message appeared, validating password mismatch detection
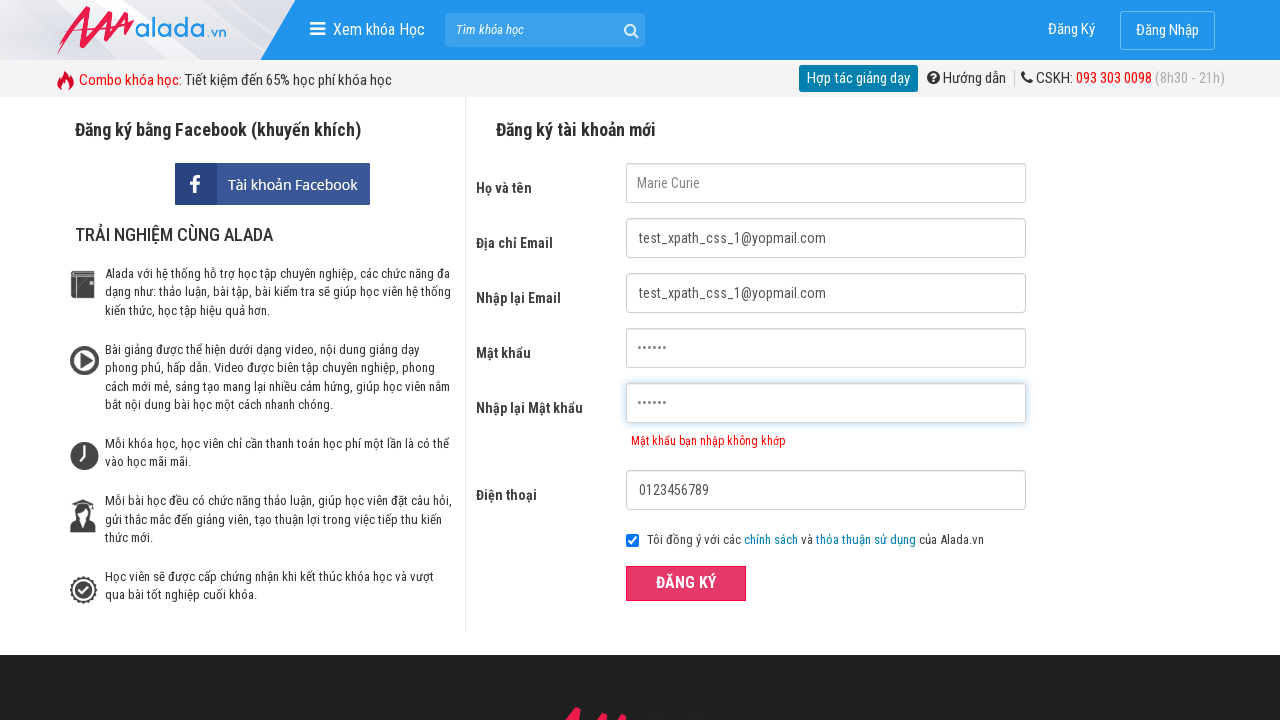

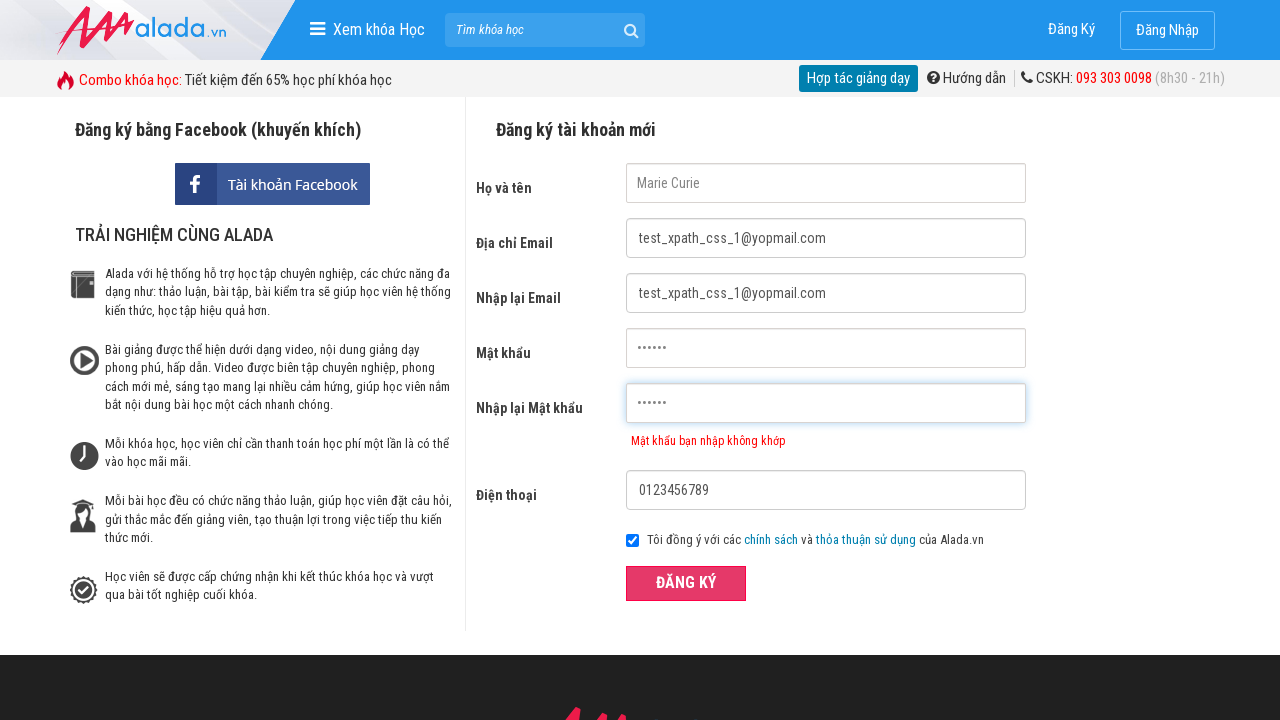